Tests login error message by entering invalid credentials and verifying the error message appears

Starting URL: https://courses.ultimateqa.com/

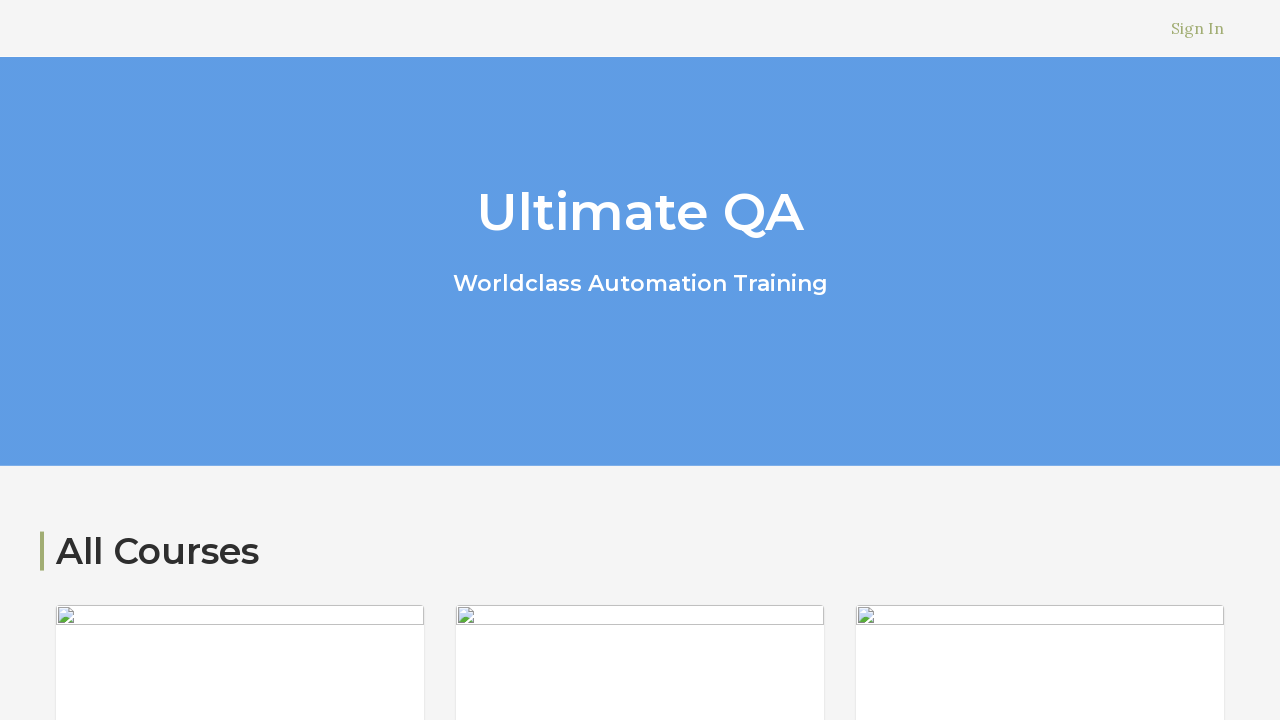

Clicked Sign In link at (1198, 28) on a:text('Sign In')
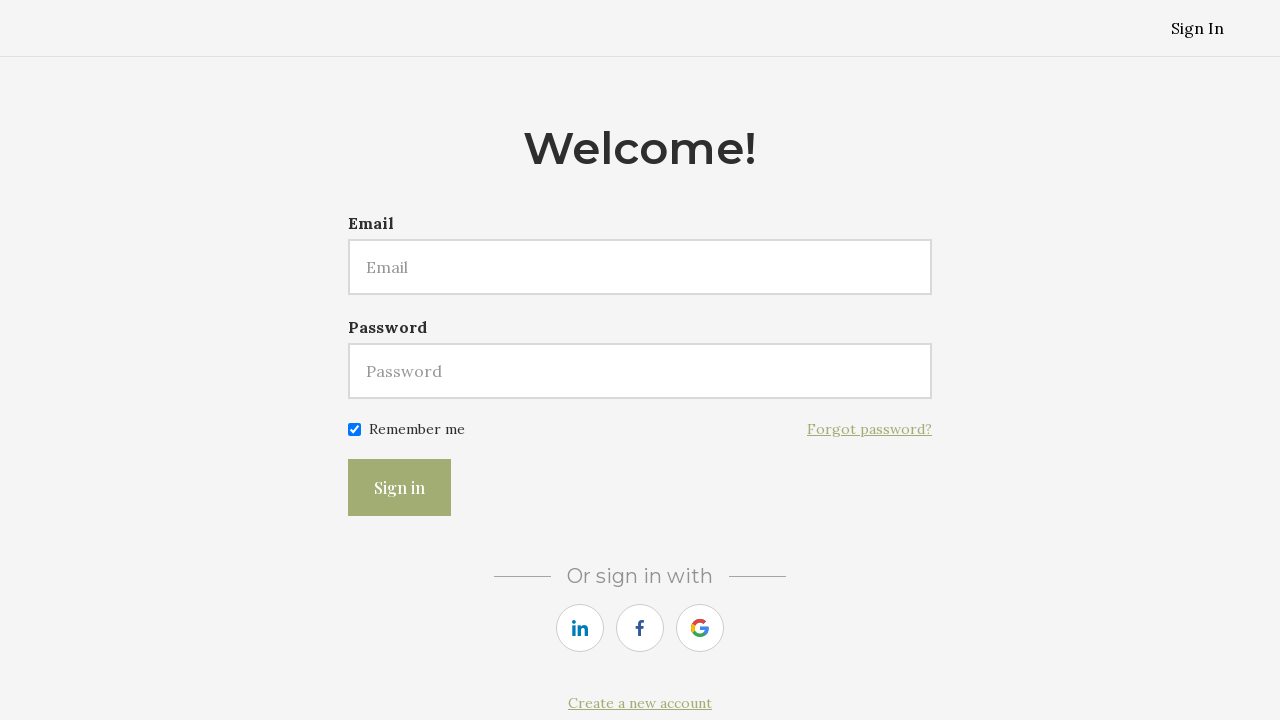

Entered invalid email 'testuser456@example.com' on #user\[email\]
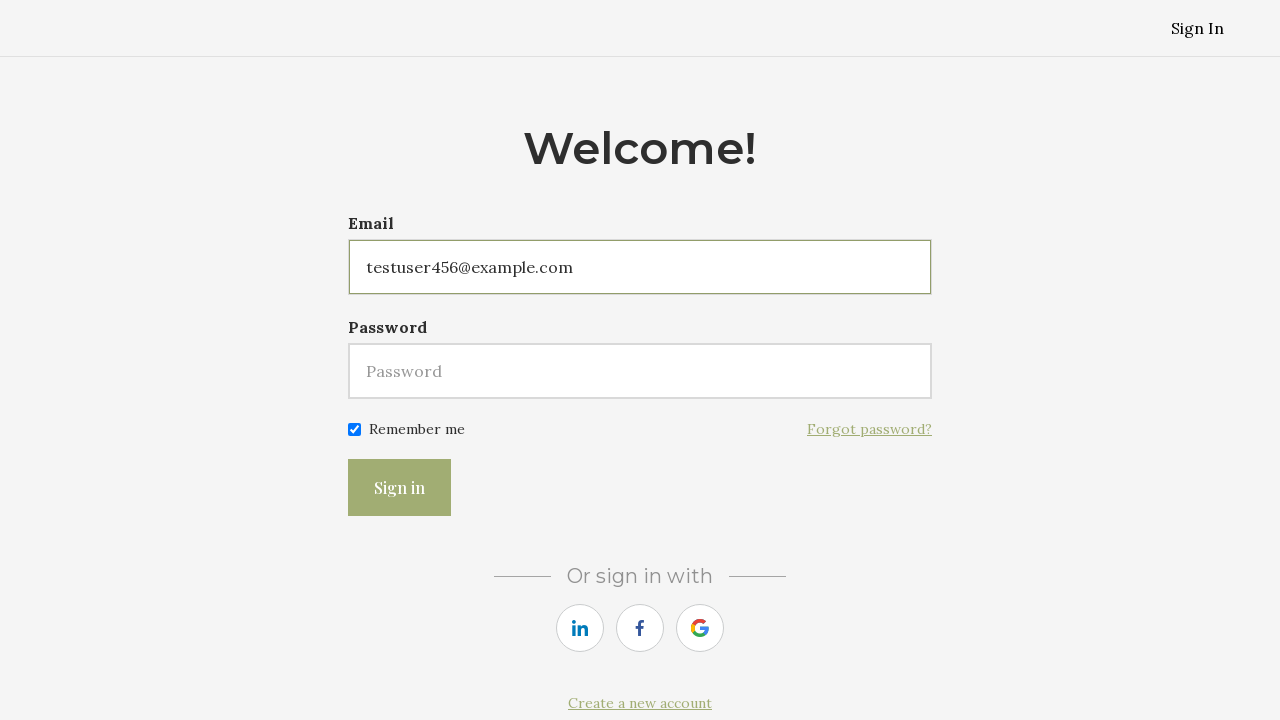

Entered password 'TestPass789' on #user\[password\]
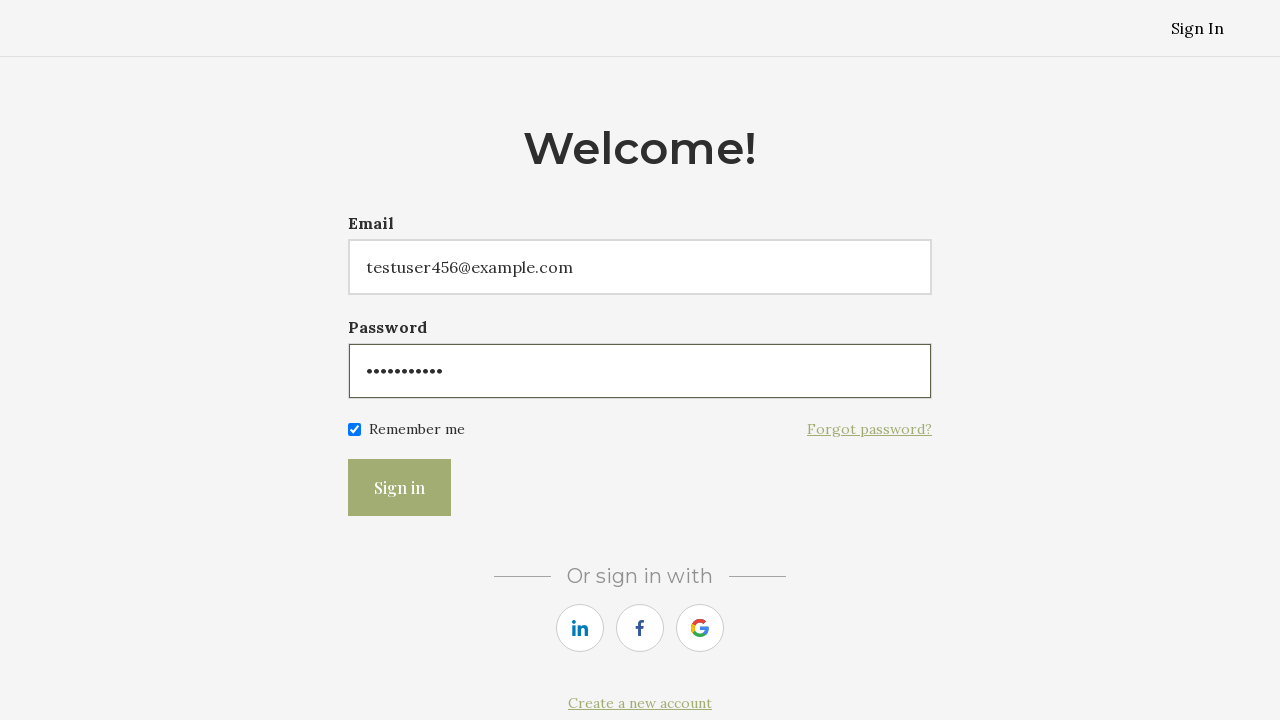

Clicked Sign in button with invalid credentials at (400, 488) on button:has-text('Sign in')
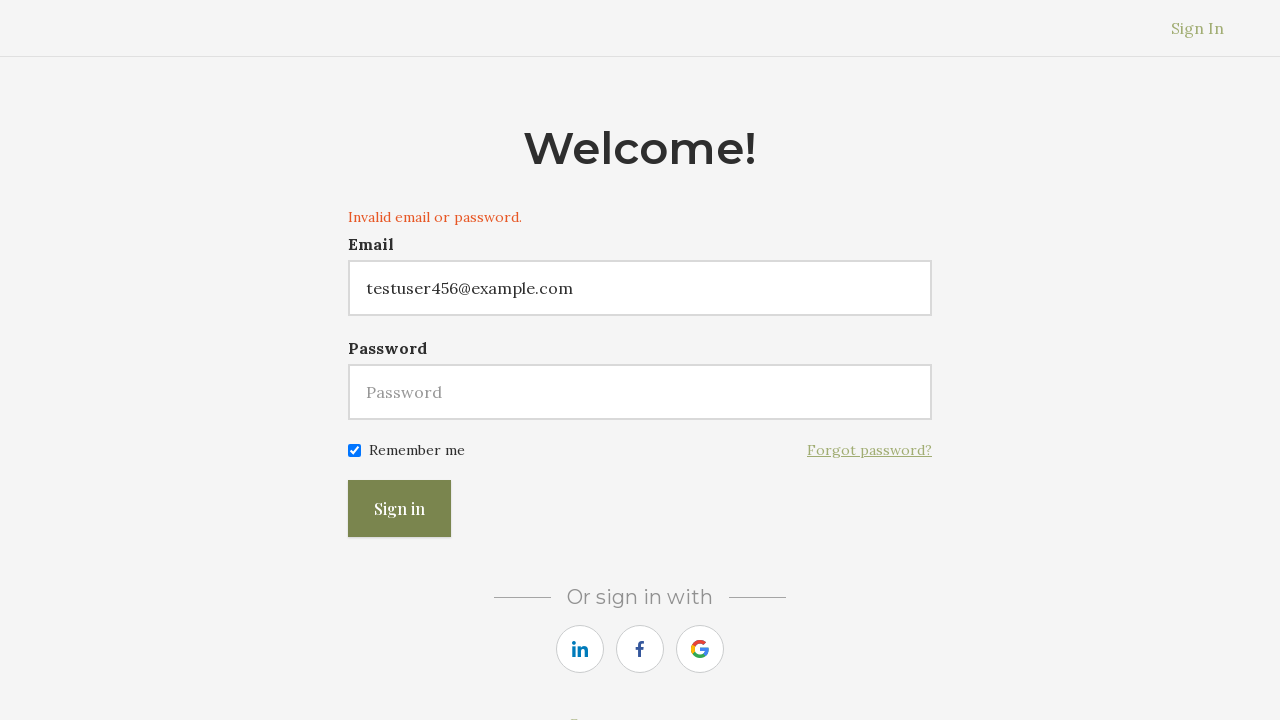

Error message 'Invalid email or password.' appeared
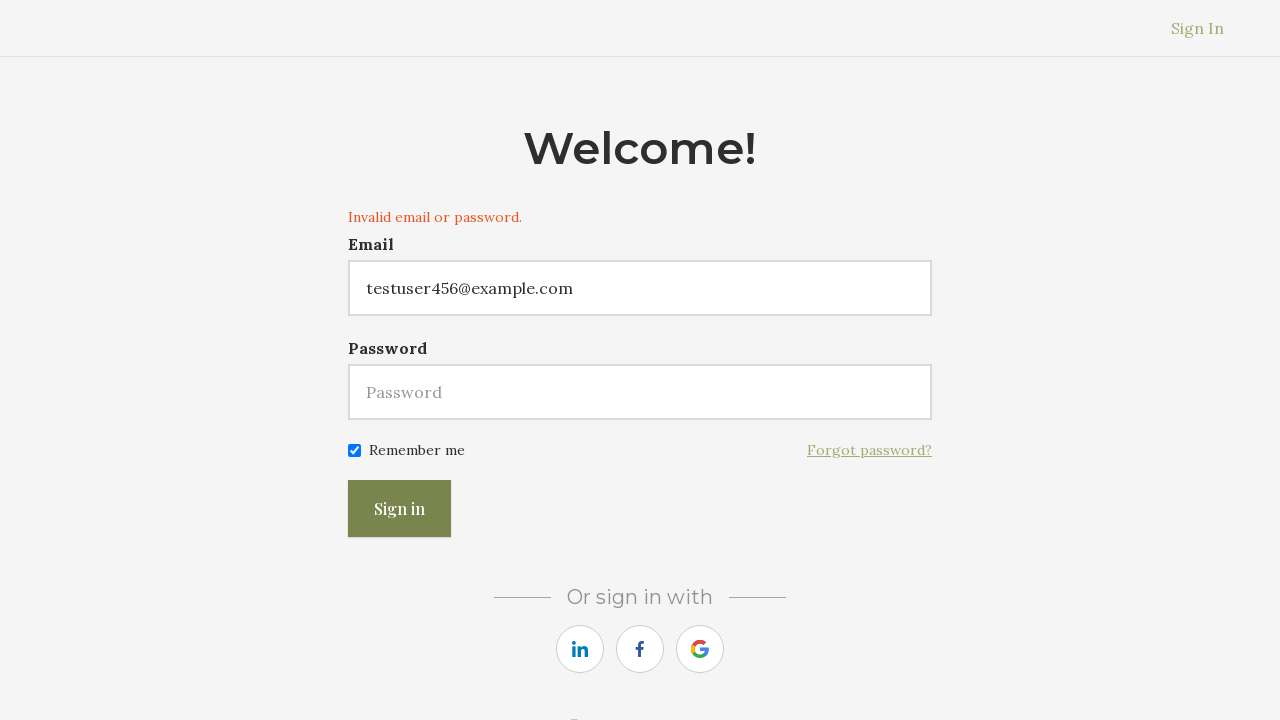

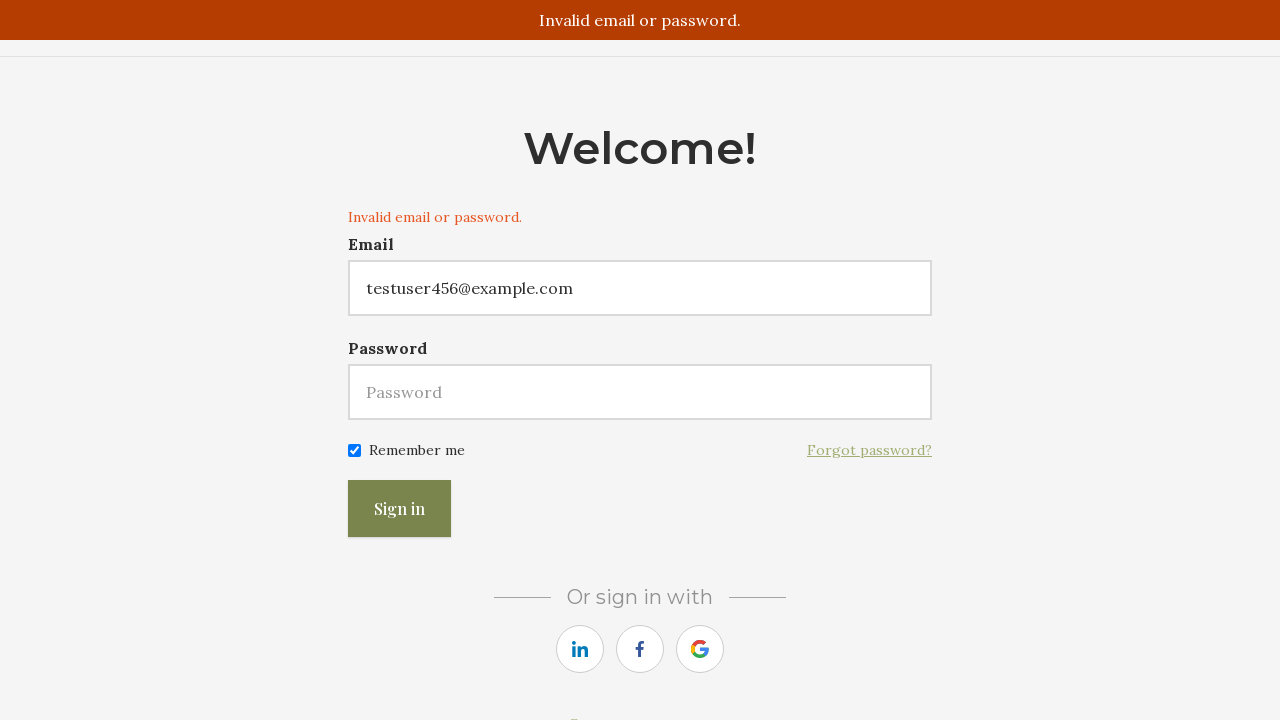